Tests that other controls are hidden when editing a todo item

Starting URL: https://demo.playwright.dev/todomvc

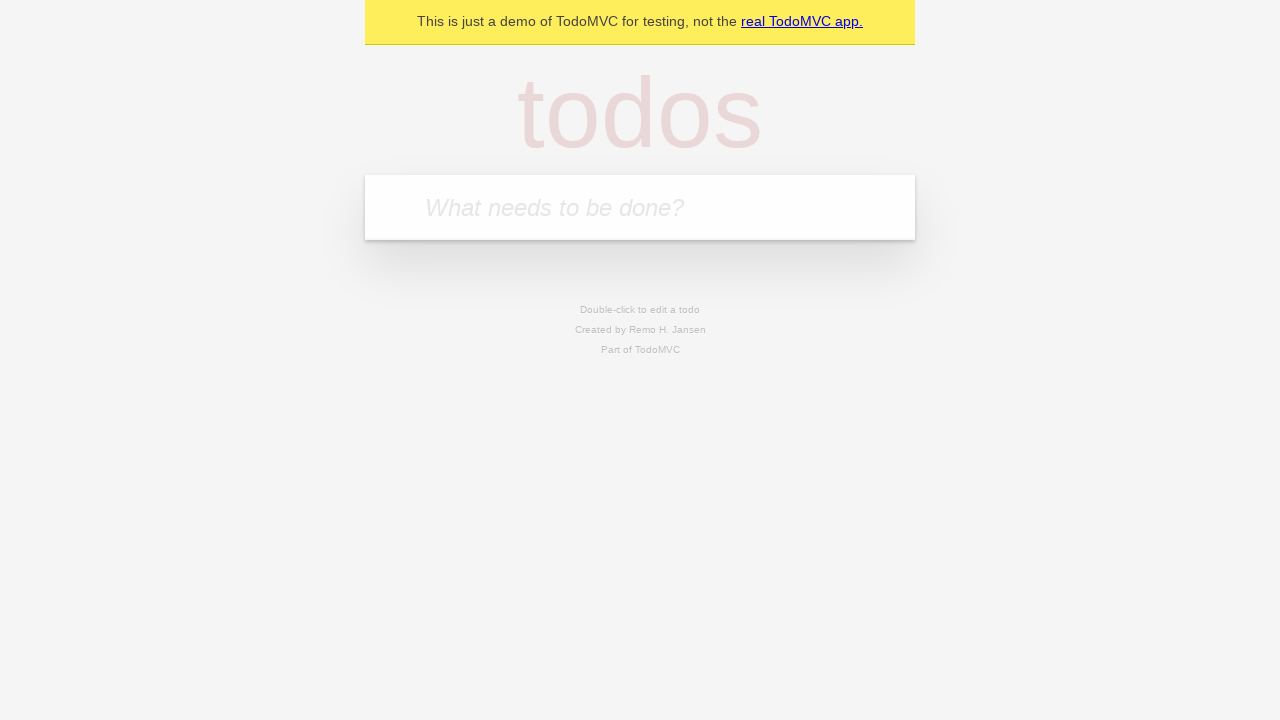

Filled new todo field with 'buy some cheese' on internal:attr=[placeholder="What needs to be done?"i]
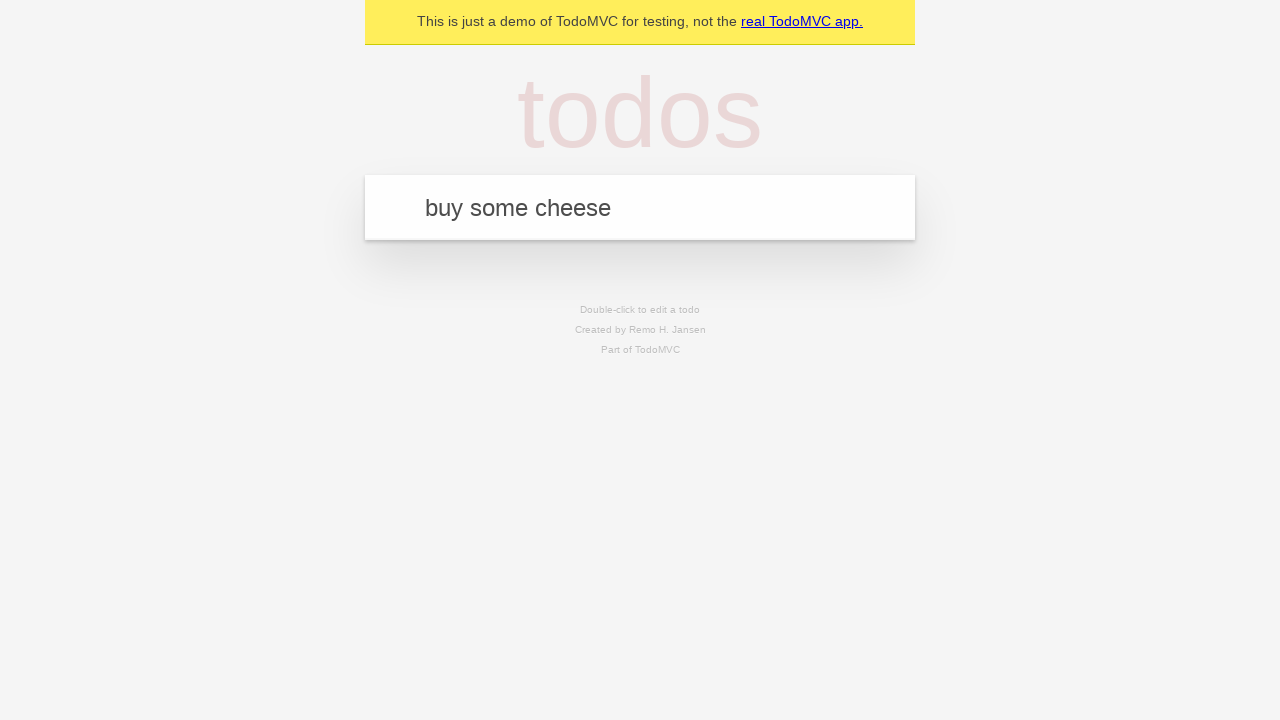

Pressed Enter to create first todo on internal:attr=[placeholder="What needs to be done?"i]
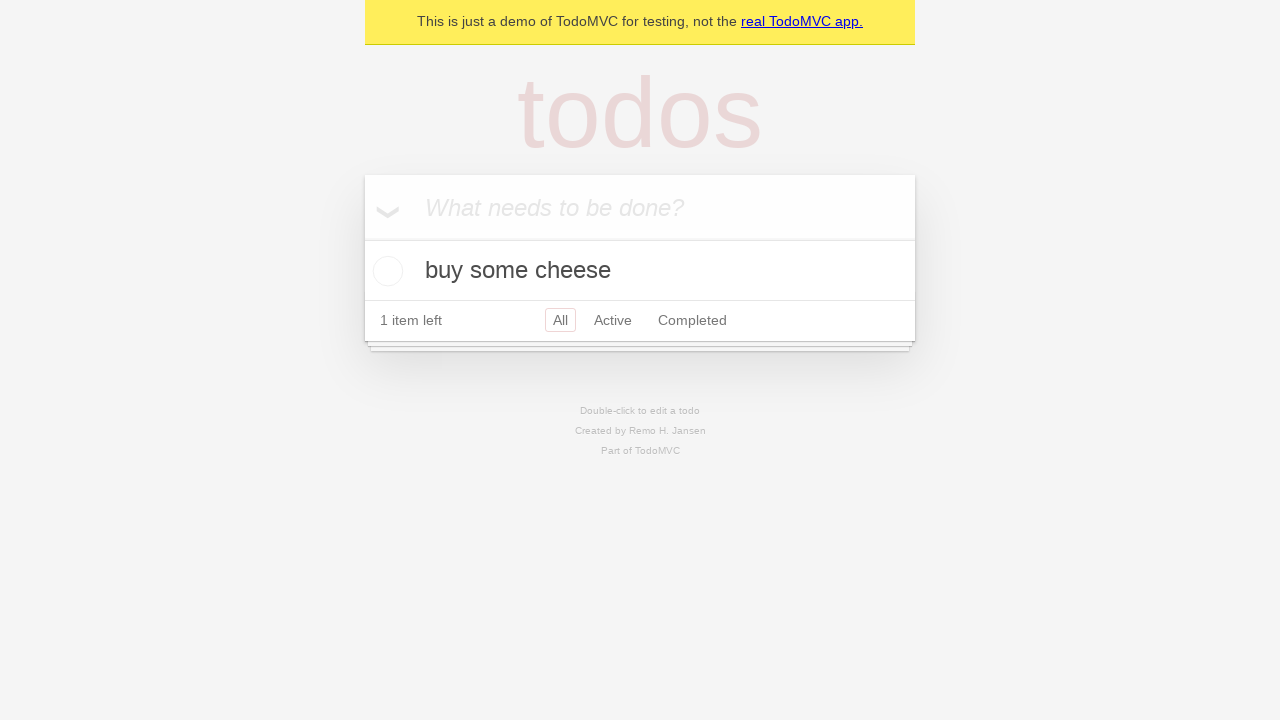

Filled new todo field with 'feed the cat' on internal:attr=[placeholder="What needs to be done?"i]
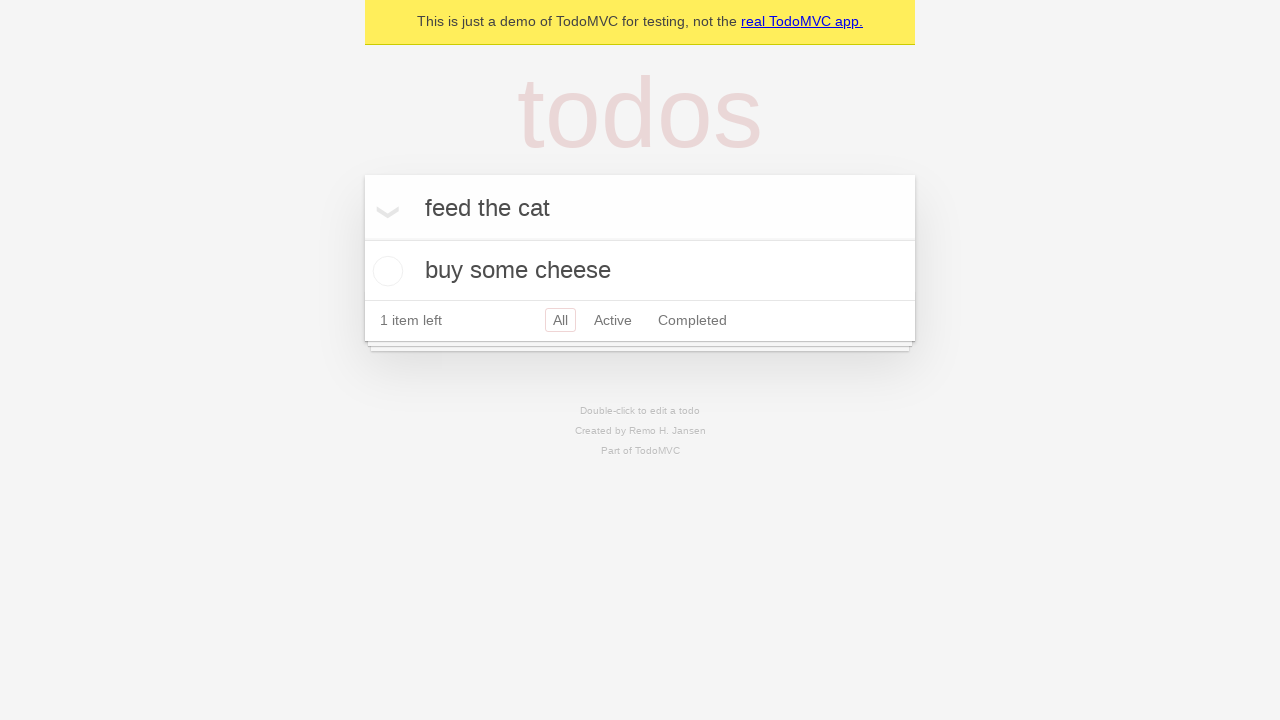

Pressed Enter to create second todo on internal:attr=[placeholder="What needs to be done?"i]
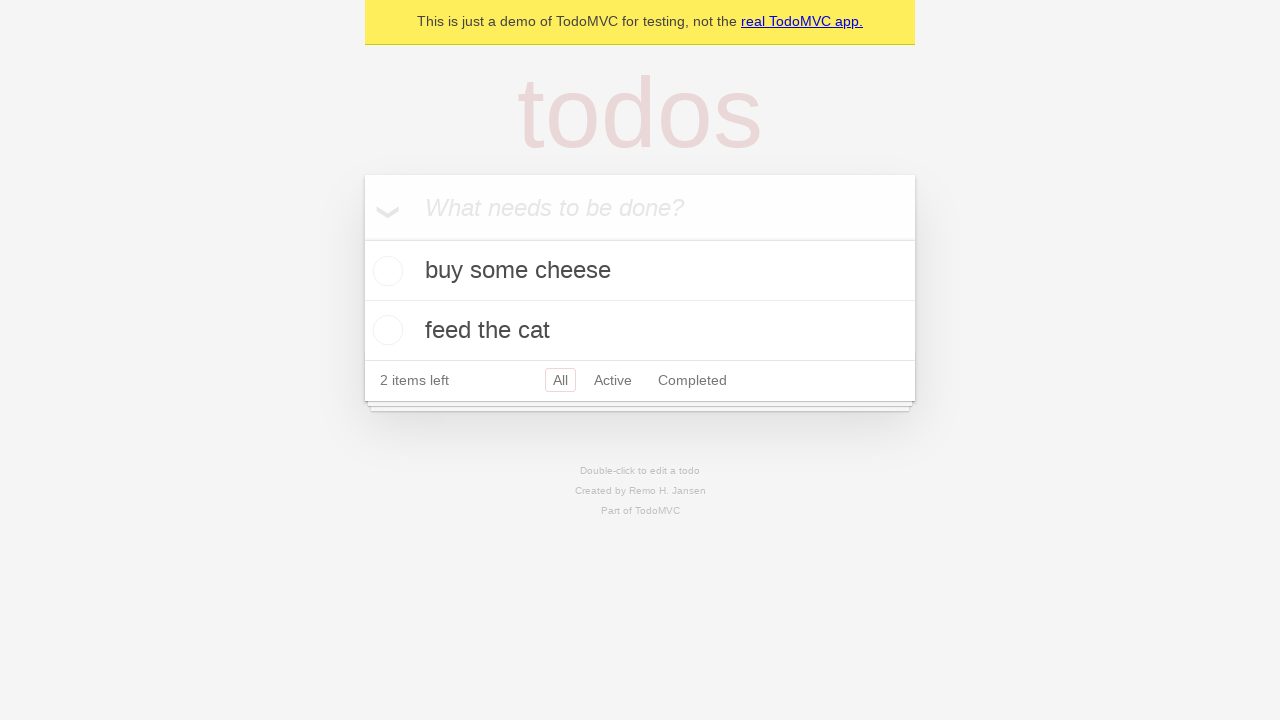

Filled new todo field with 'book a doctors appointment' on internal:attr=[placeholder="What needs to be done?"i]
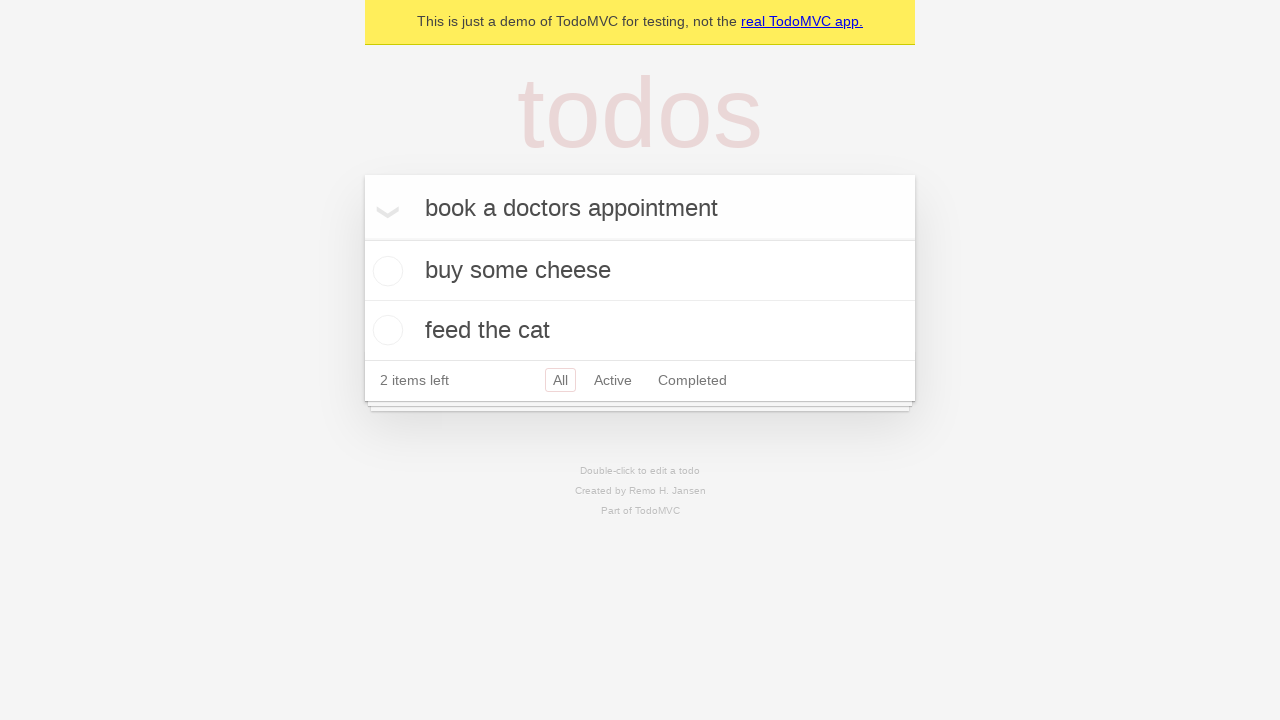

Pressed Enter to create third todo on internal:attr=[placeholder="What needs to be done?"i]
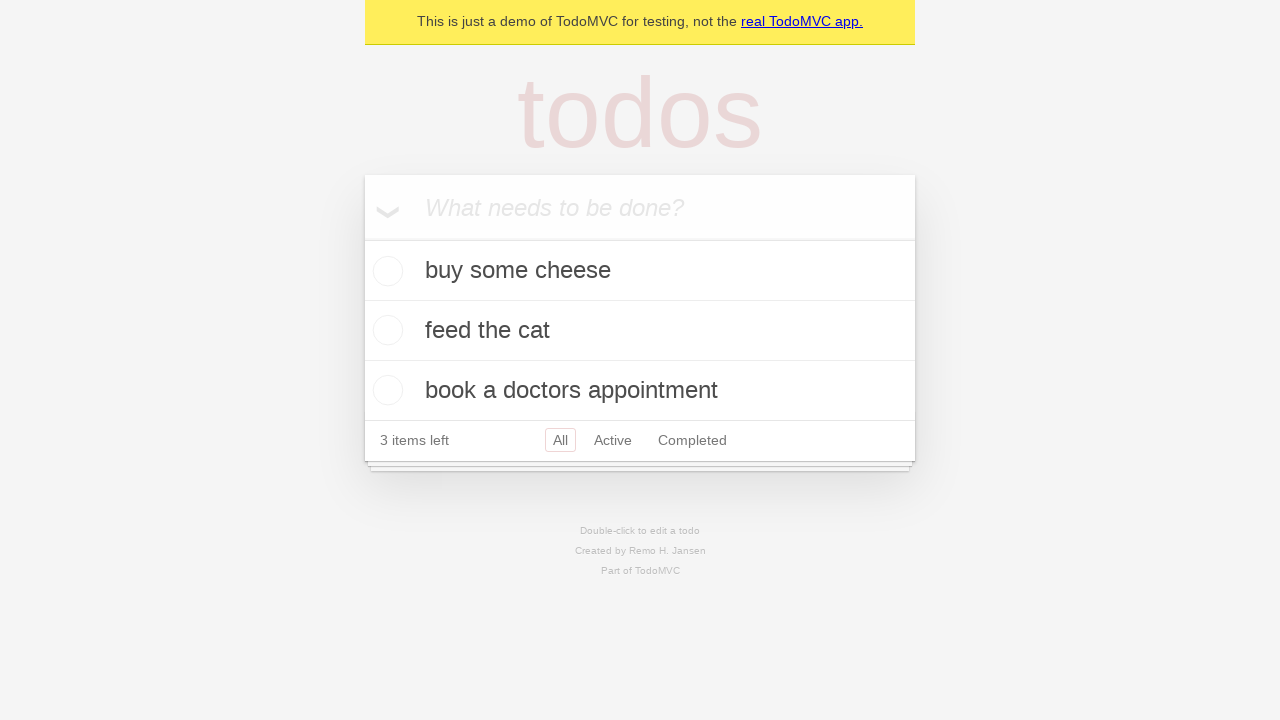

First todo item appeared on page
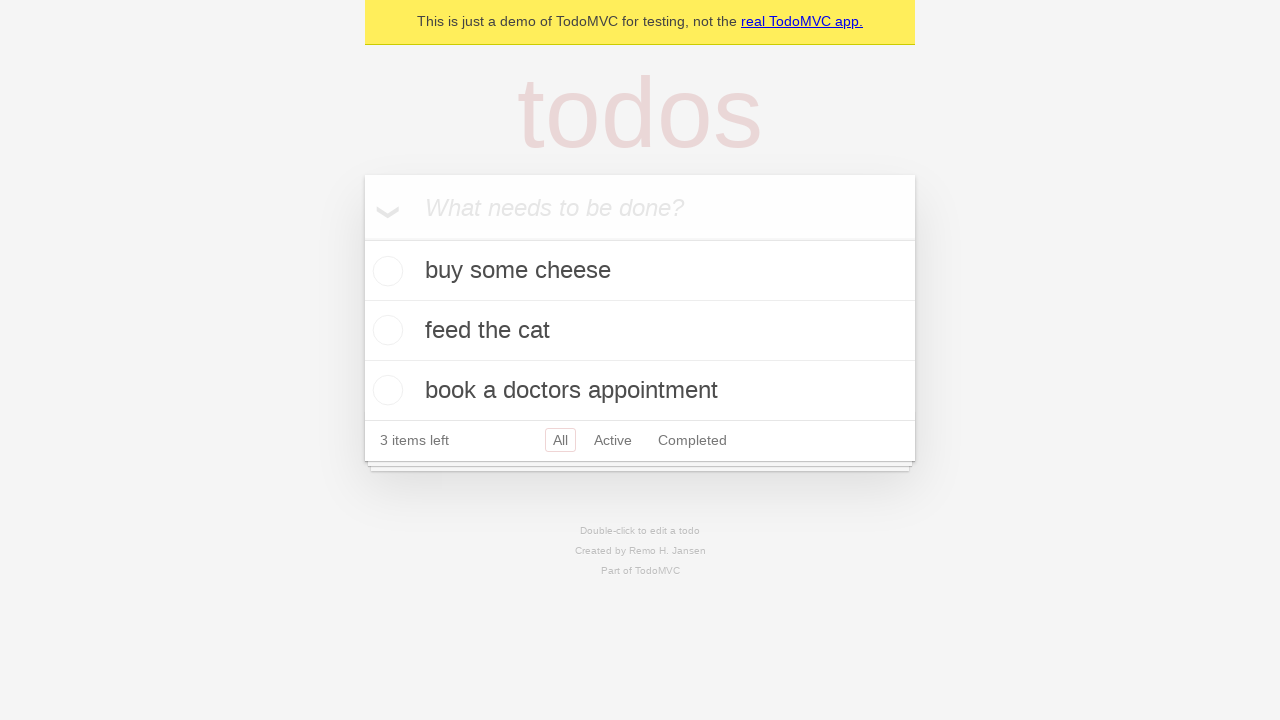

Double-clicked second todo item to enter edit mode at (640, 331) on internal:testid=[data-testid="todo-item"s] >> nth=1
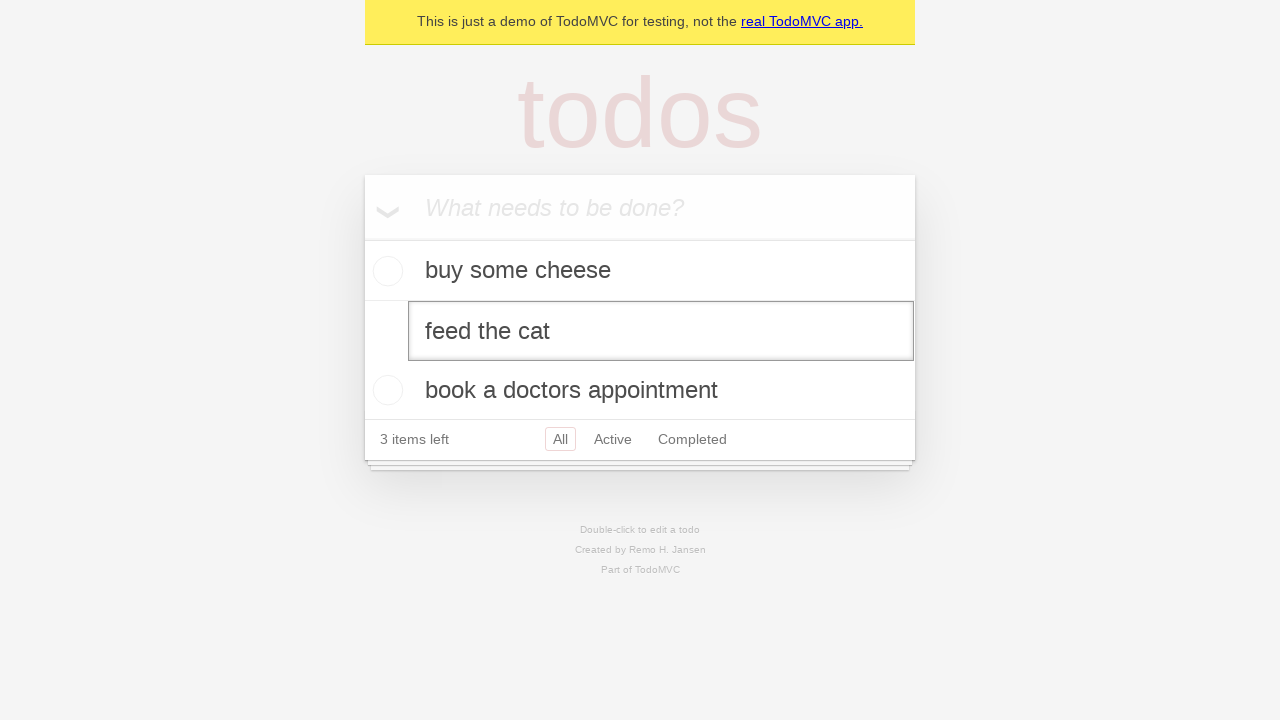

Edit textbox appeared after double-click, confirming edit mode is active
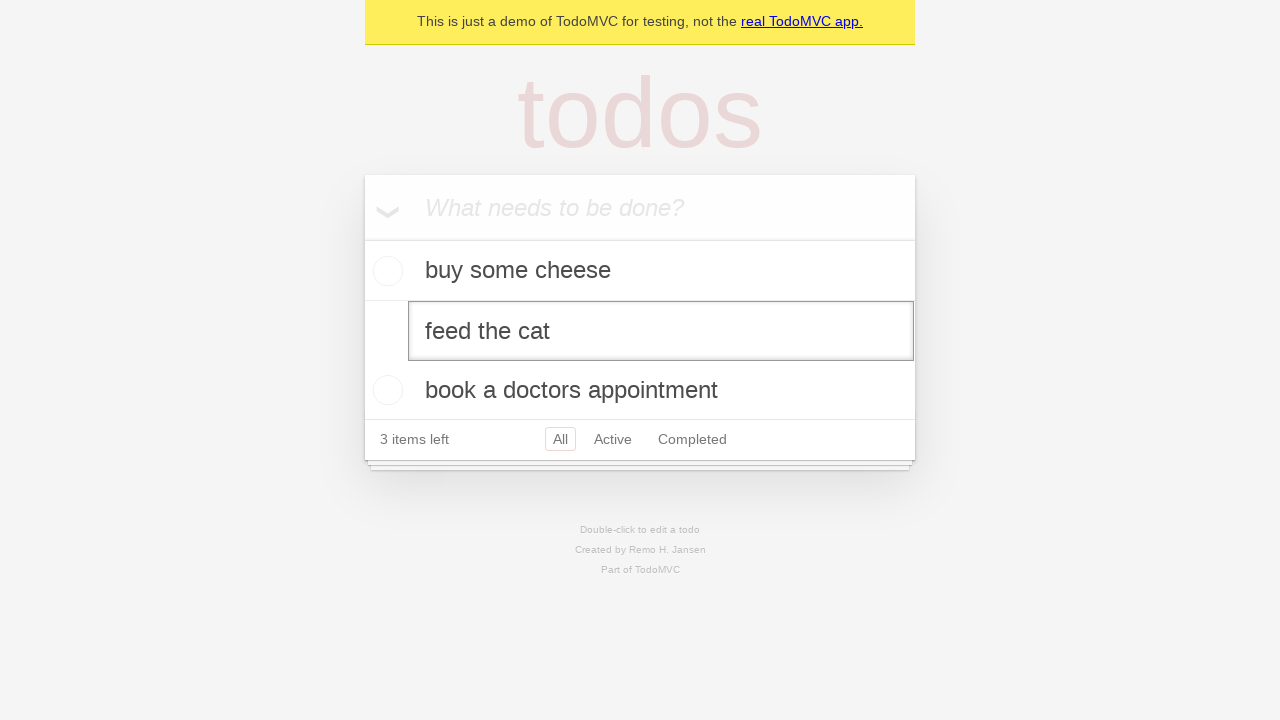

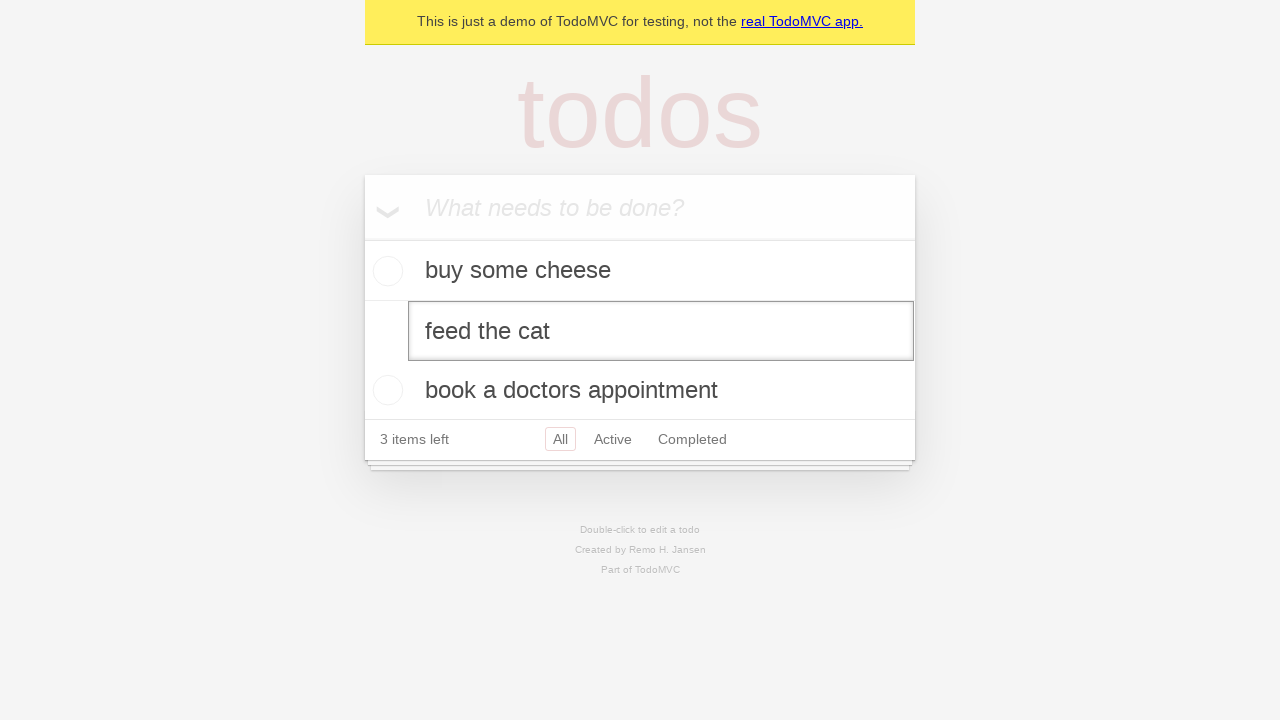